Tests auto-complete functionality by typing partial text and selecting suggestions from dropdown

Starting URL: https://demoqa.com/auto-complete

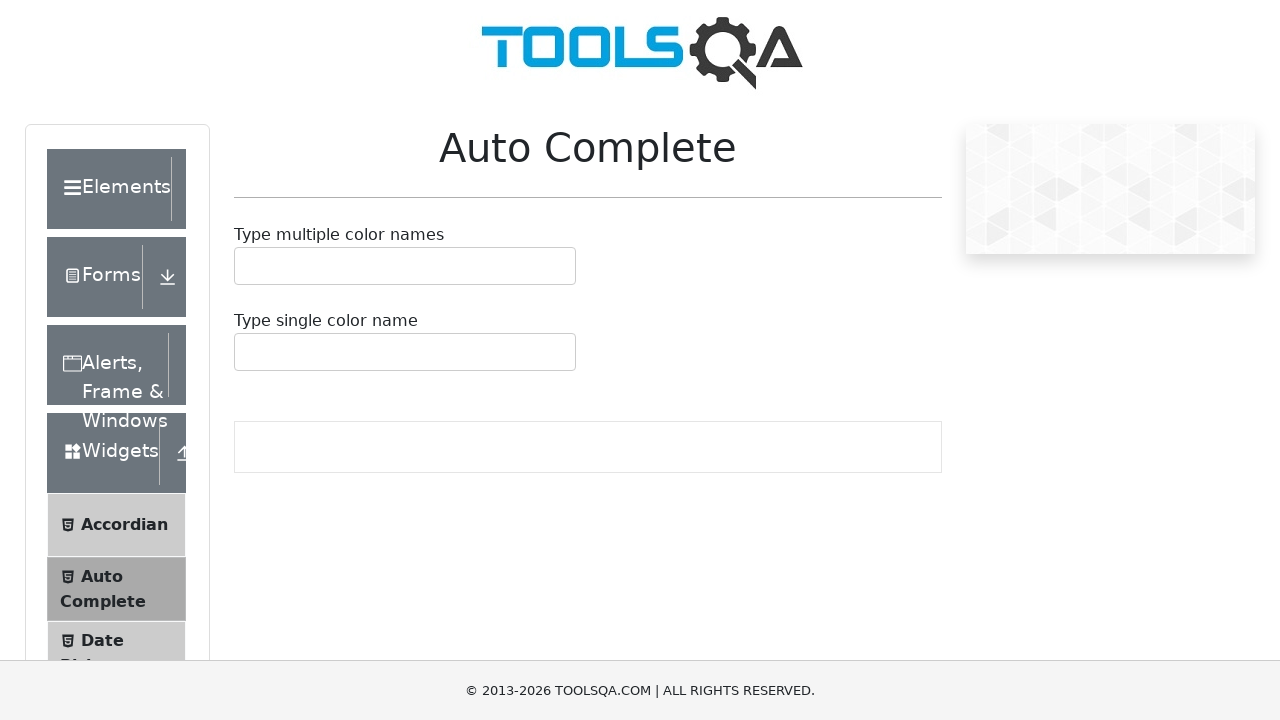

Typed 'bl' in auto-complete field on #autoCompleteMultipleInput
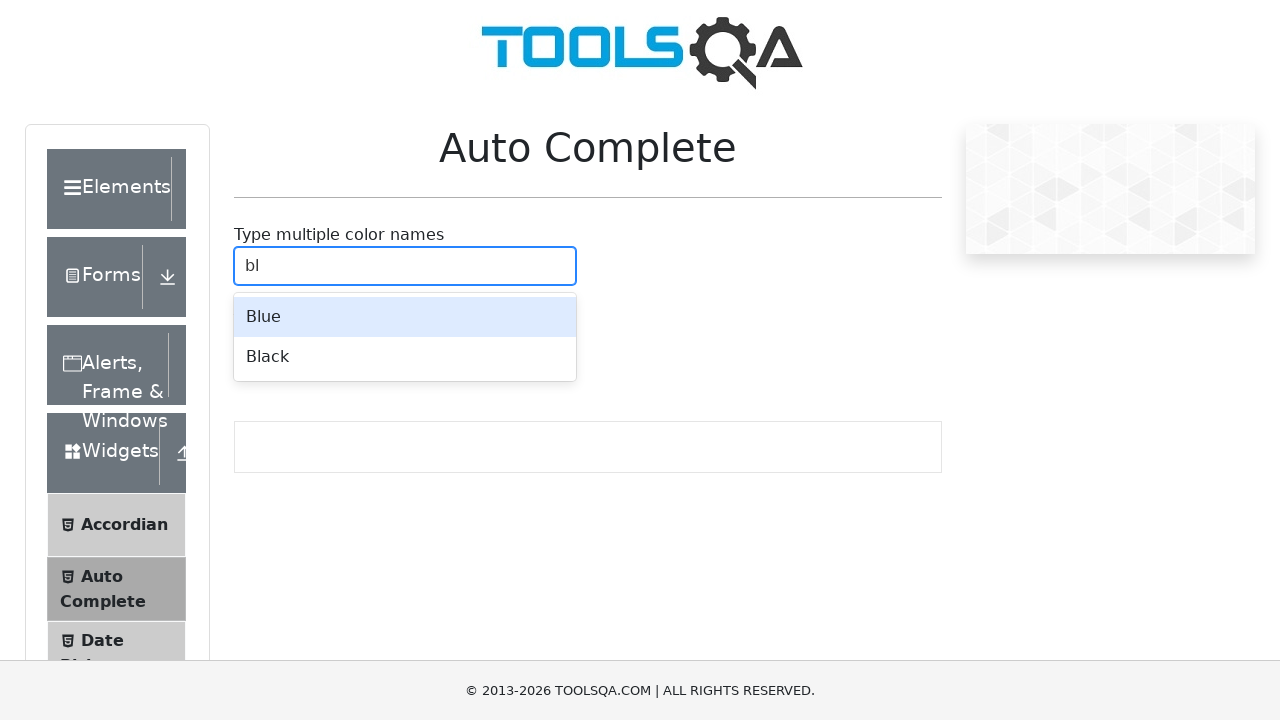

Waited for 'Blue' suggestion to appear in dropdown
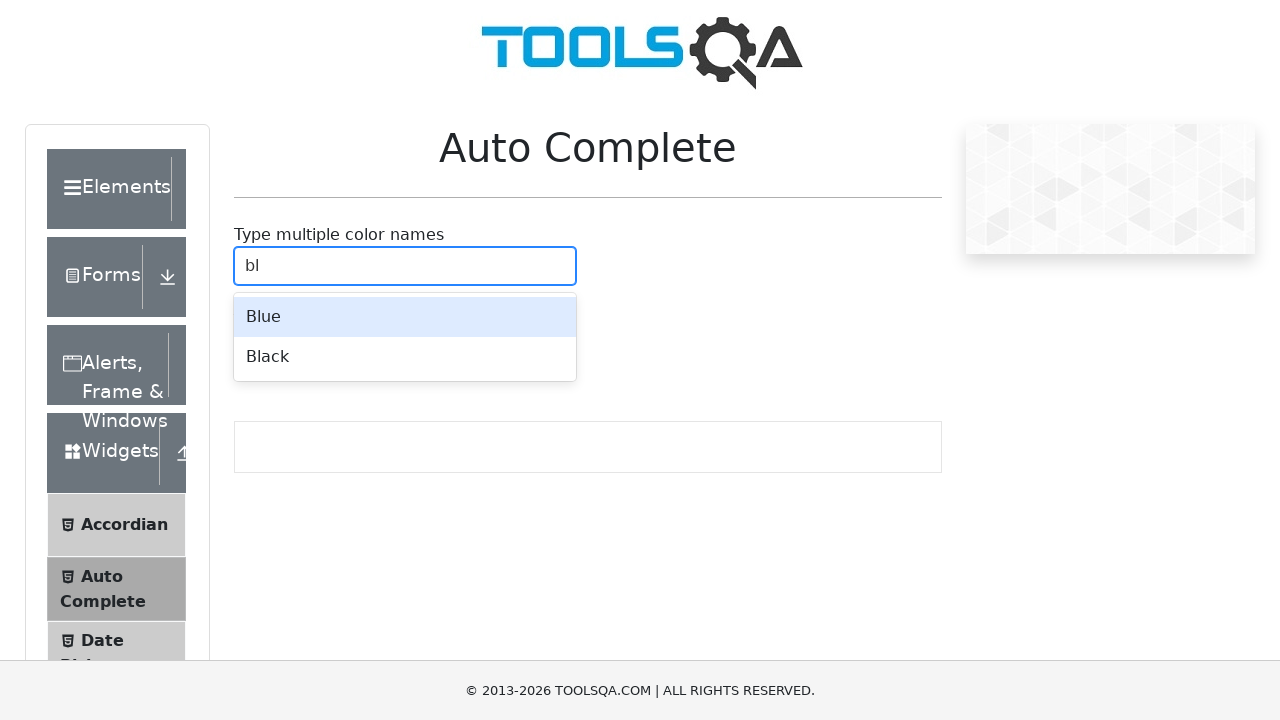

Clicked 'Blue' suggestion from dropdown at (405, 317) on xpath=//div[contains(@class, 'auto-complete__menu')]//*[text()='Blue']
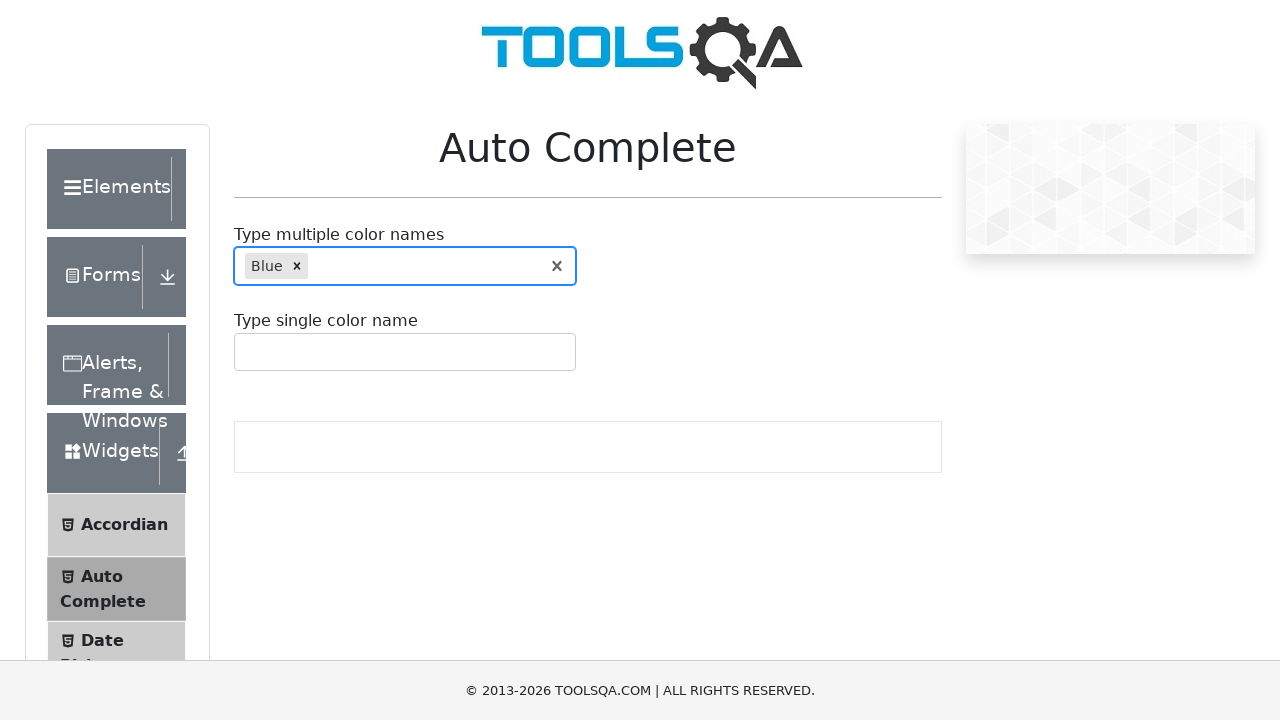

Typed 'gr' in auto-complete field on #autoCompleteMultipleInput
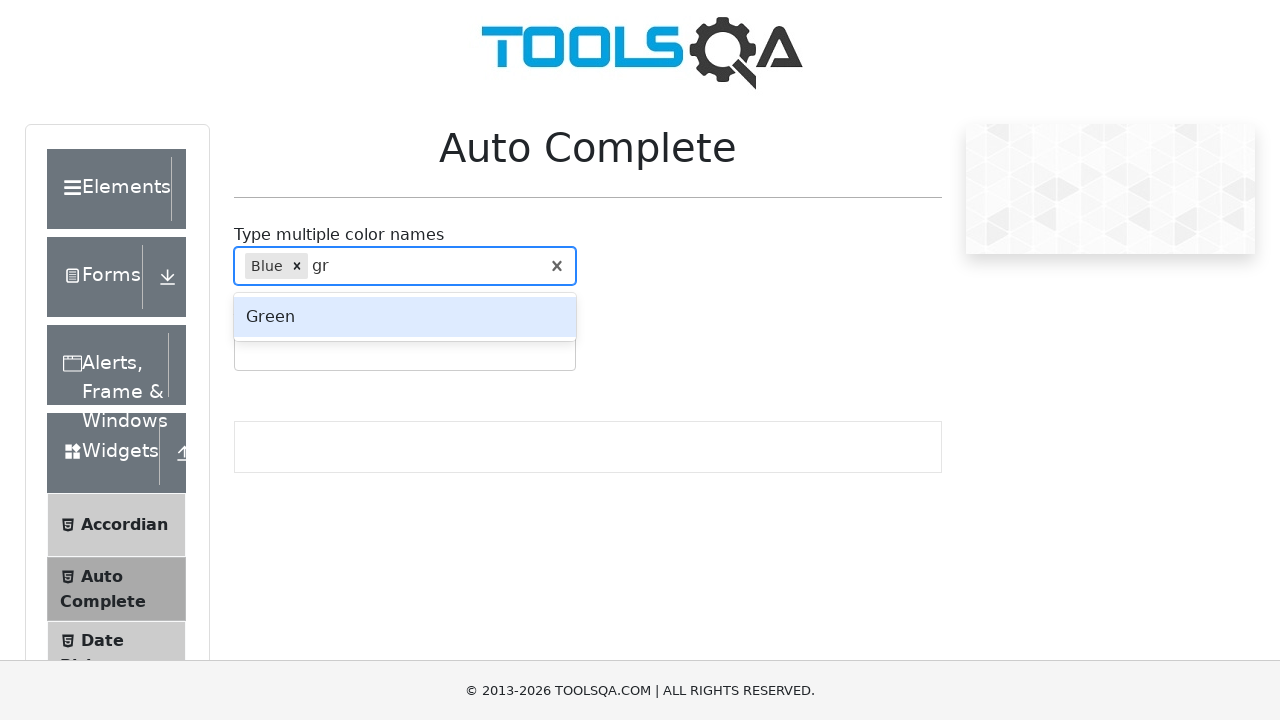

Waited for 'Green' suggestion to appear in dropdown
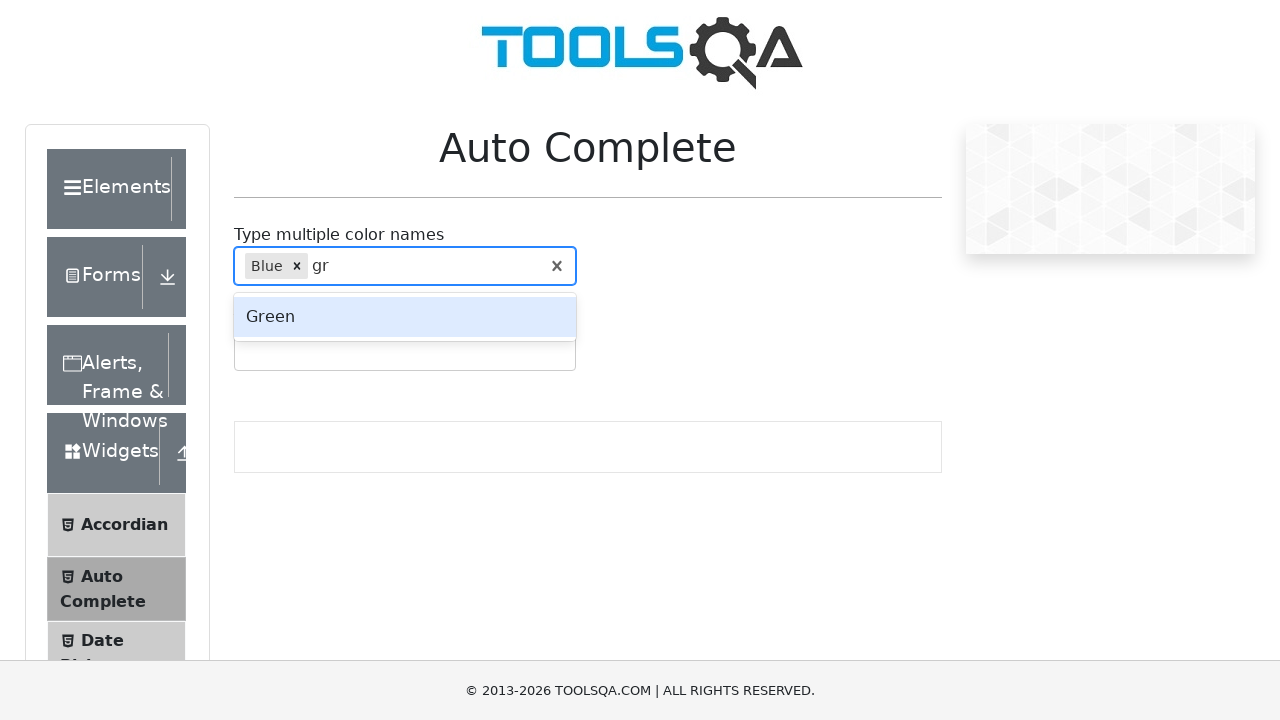

Clicked 'Green' suggestion from dropdown at (405, 317) on xpath=//div[contains(@class, 'auto-complete__menu')]//*[text()='Green']
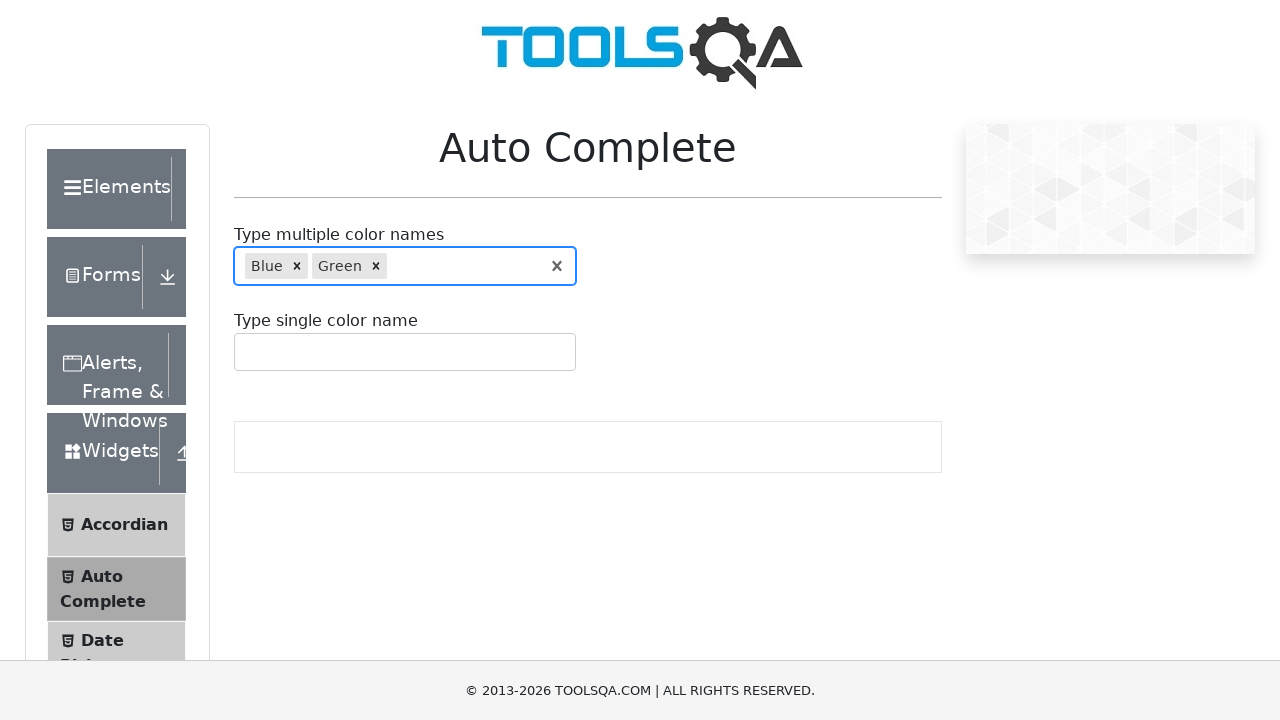

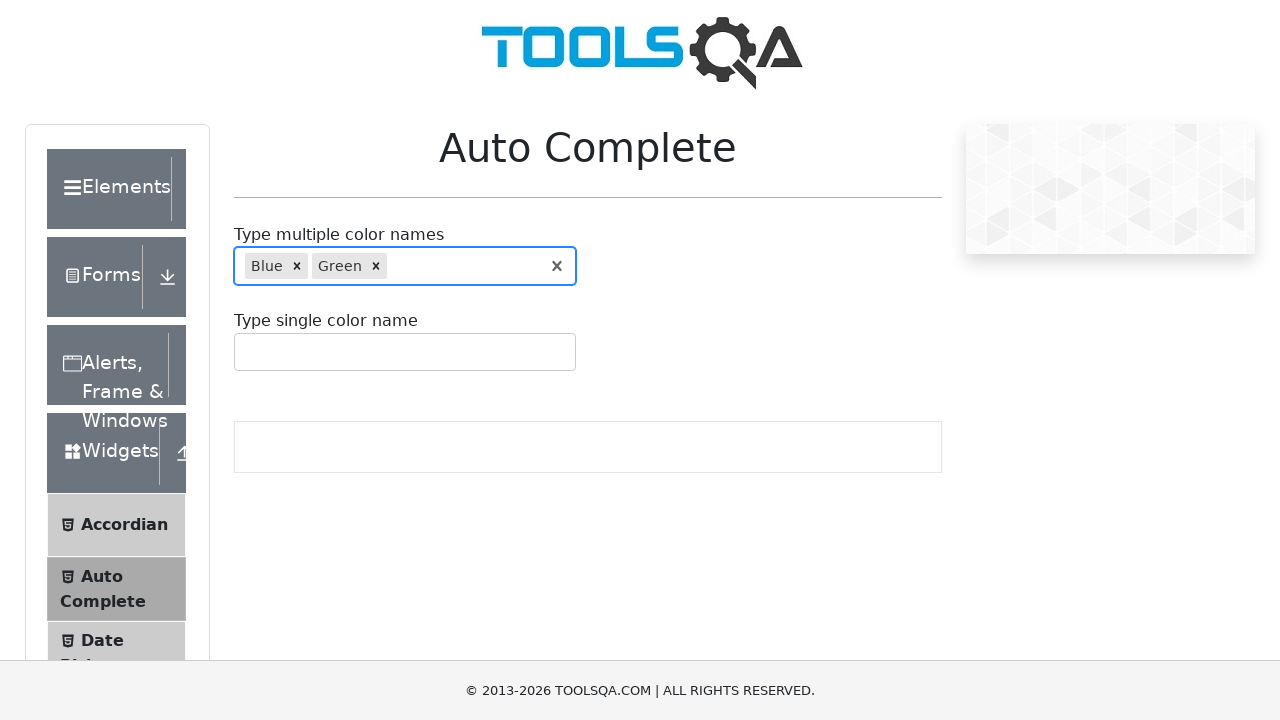